Navigates to a test page and clicks the verify button

Starting URL: https://erikdark.github.io/QA_autotests_14/

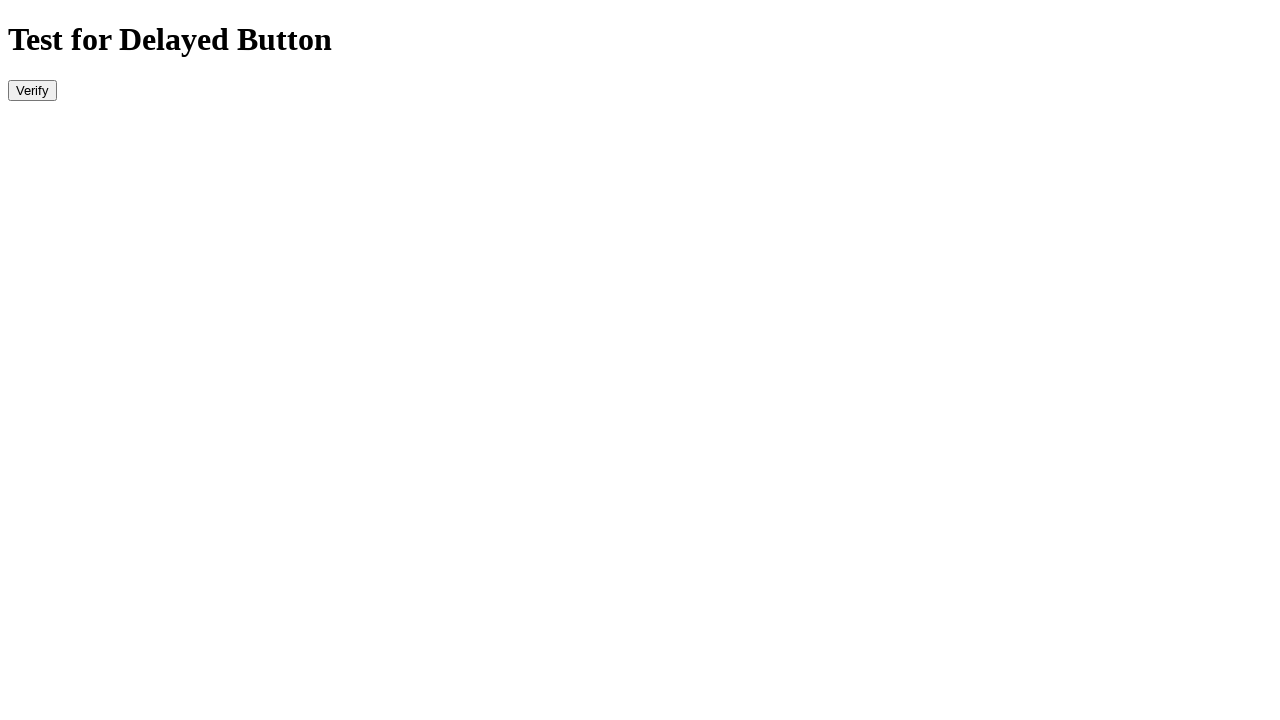

Navigated to test page
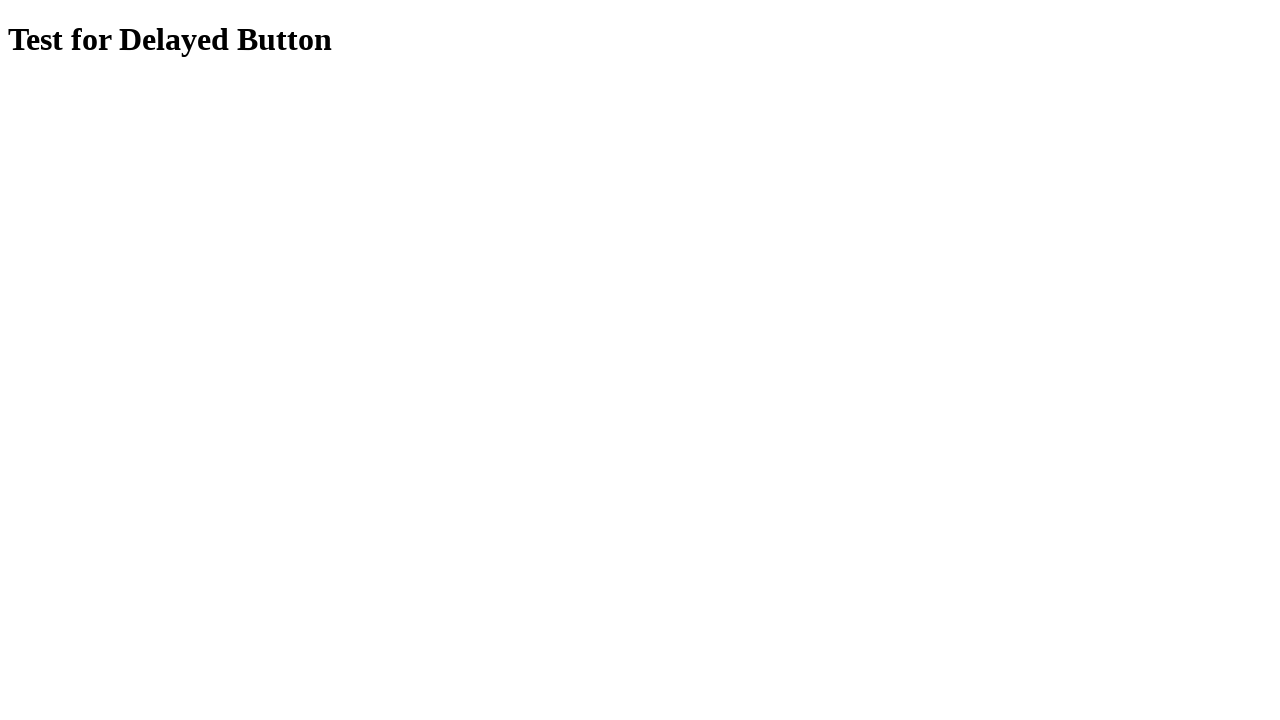

Clicked the verify button at (32, 90) on #verify
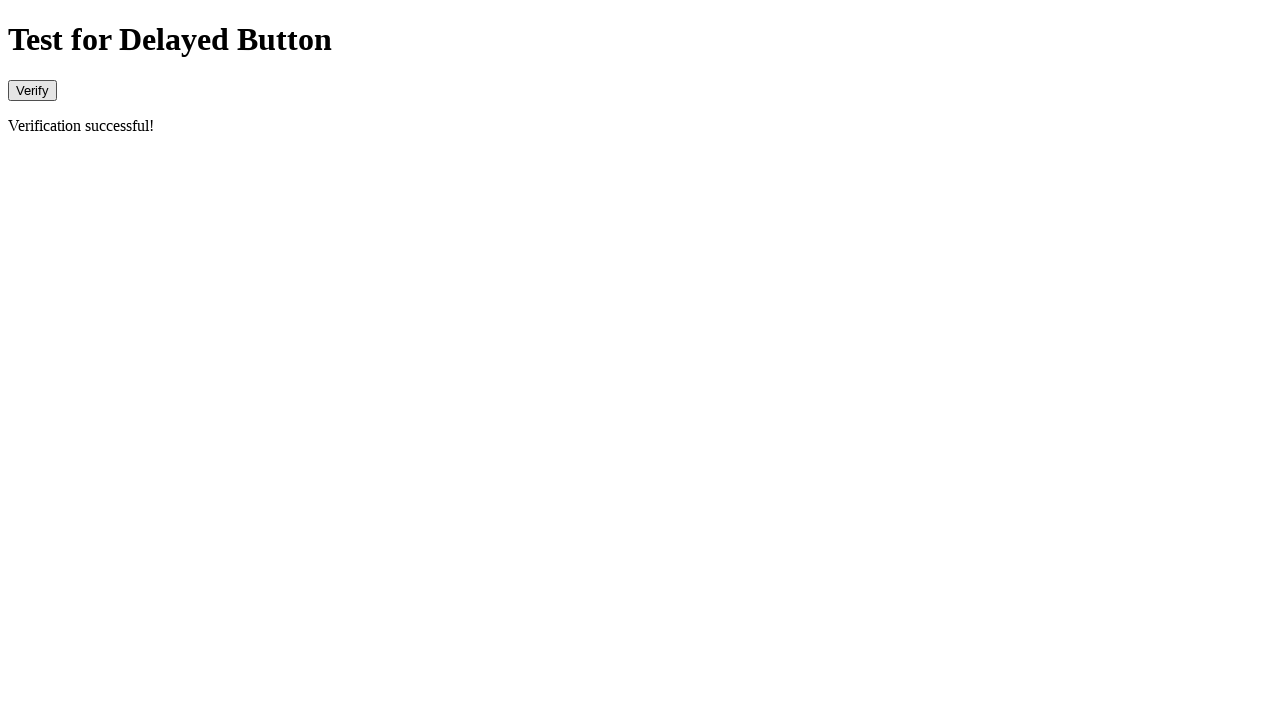

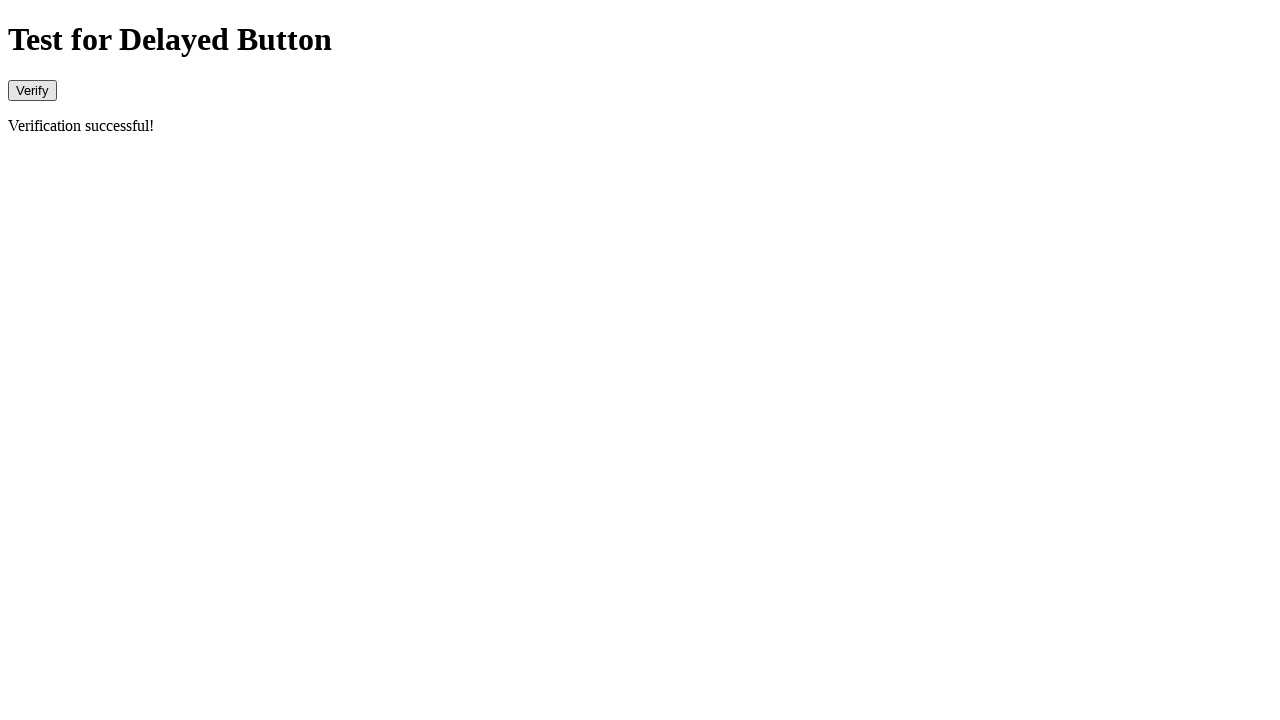